Tests dynamic element creation and removal by clicking Add Element button to create a delete button, then clicking the delete button to remove it

Starting URL: https://practice.cydeo.com/add_remove_elements/

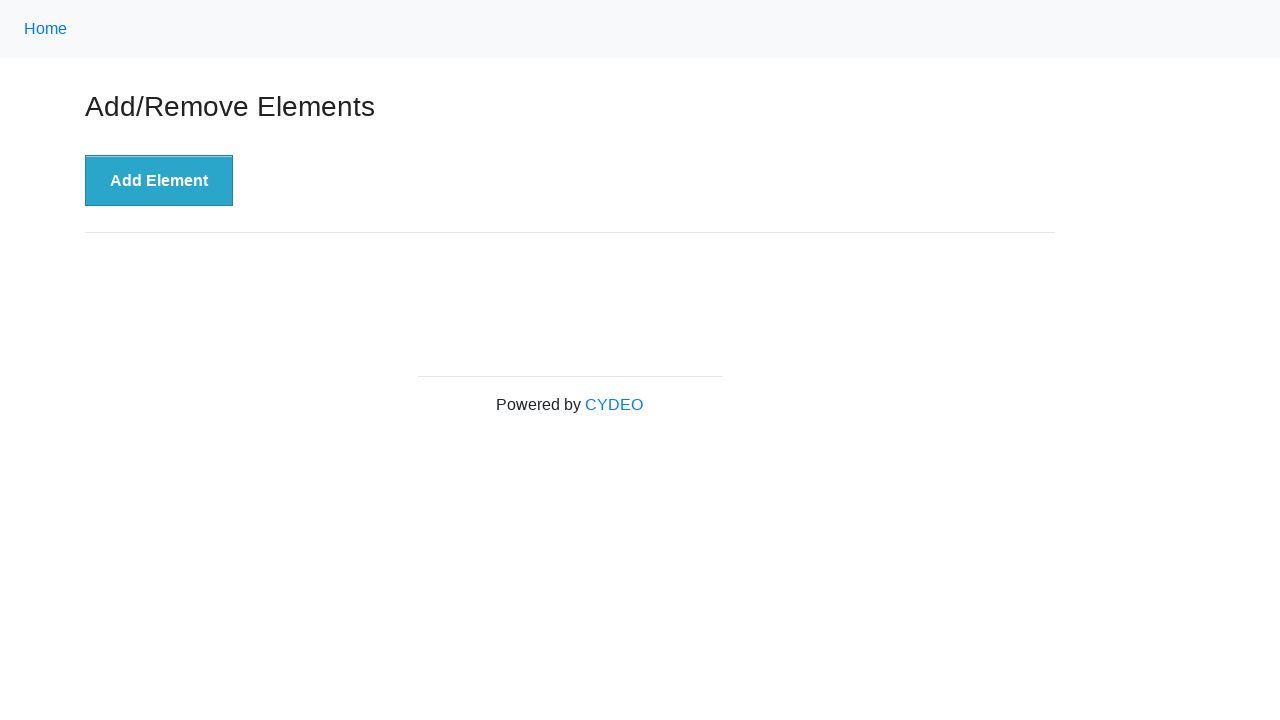

Clicked Add Element button to create a delete button at (159, 181) on xpath=//button[.='Add Element']
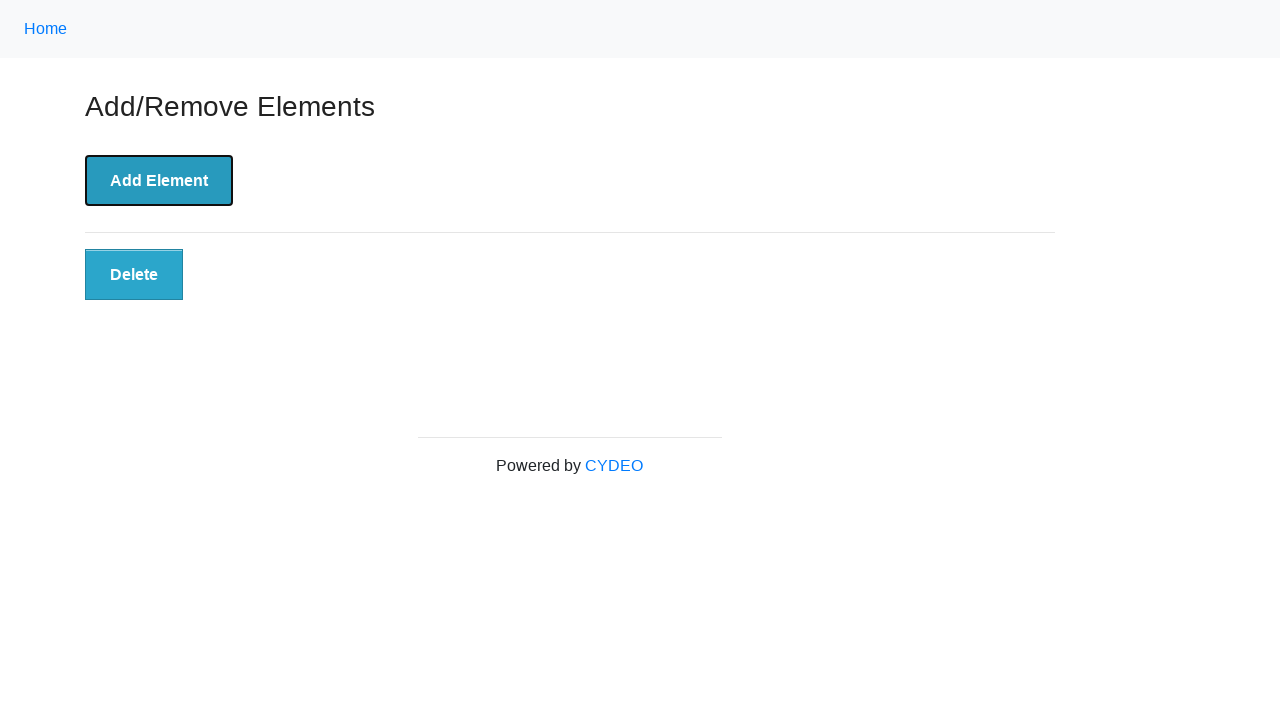

Located the newly created delete button
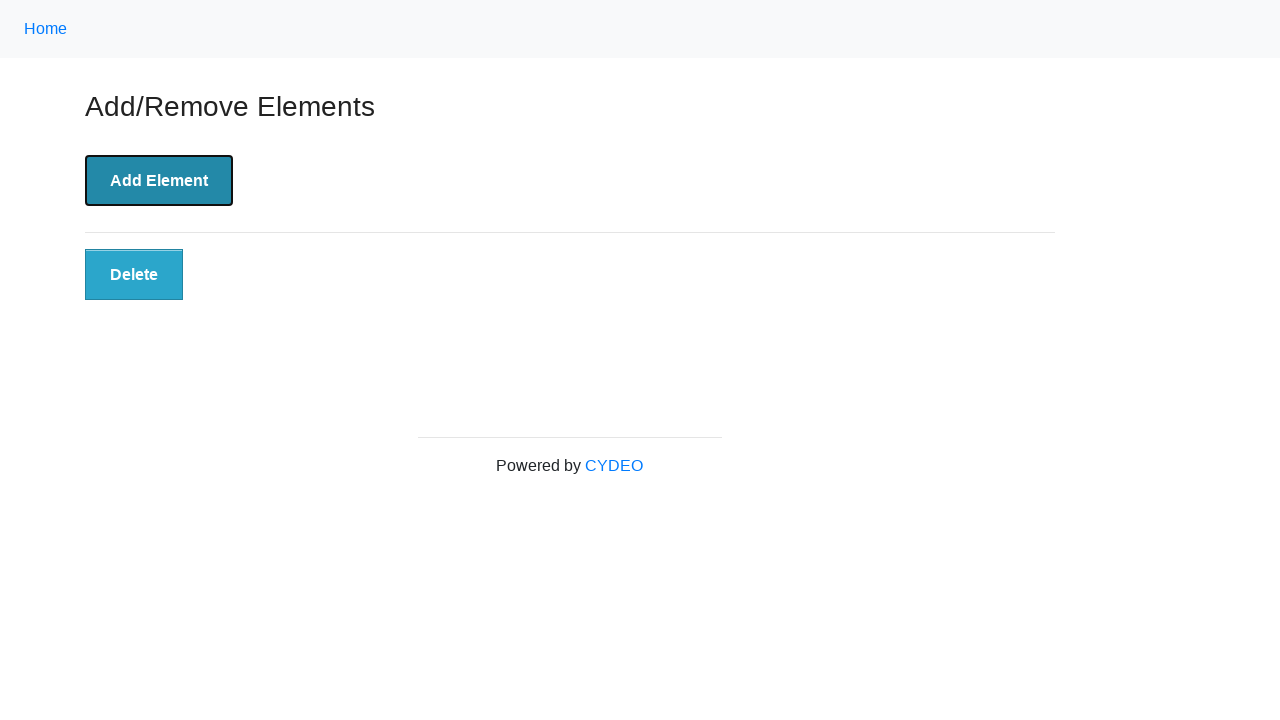

Verified the delete button is visible
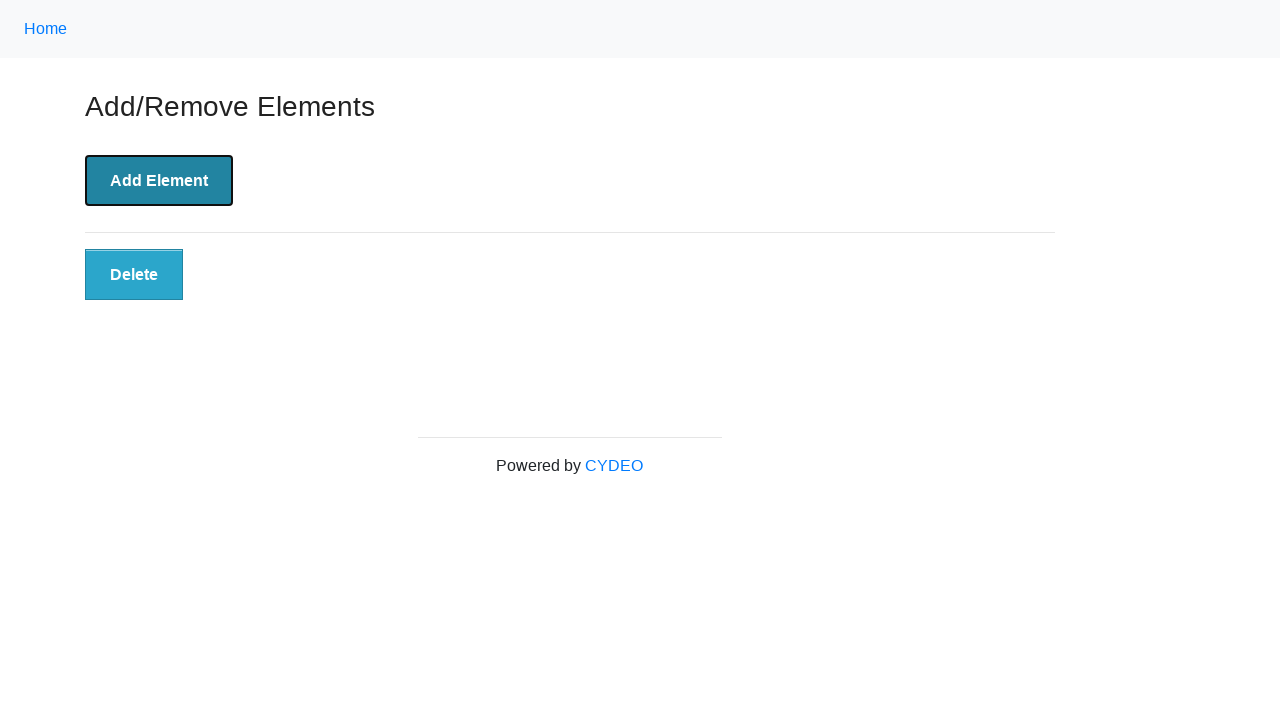

Clicked the delete button to remove the dynamically created element at (134, 275) on xpath=//button[@class='added-manually']
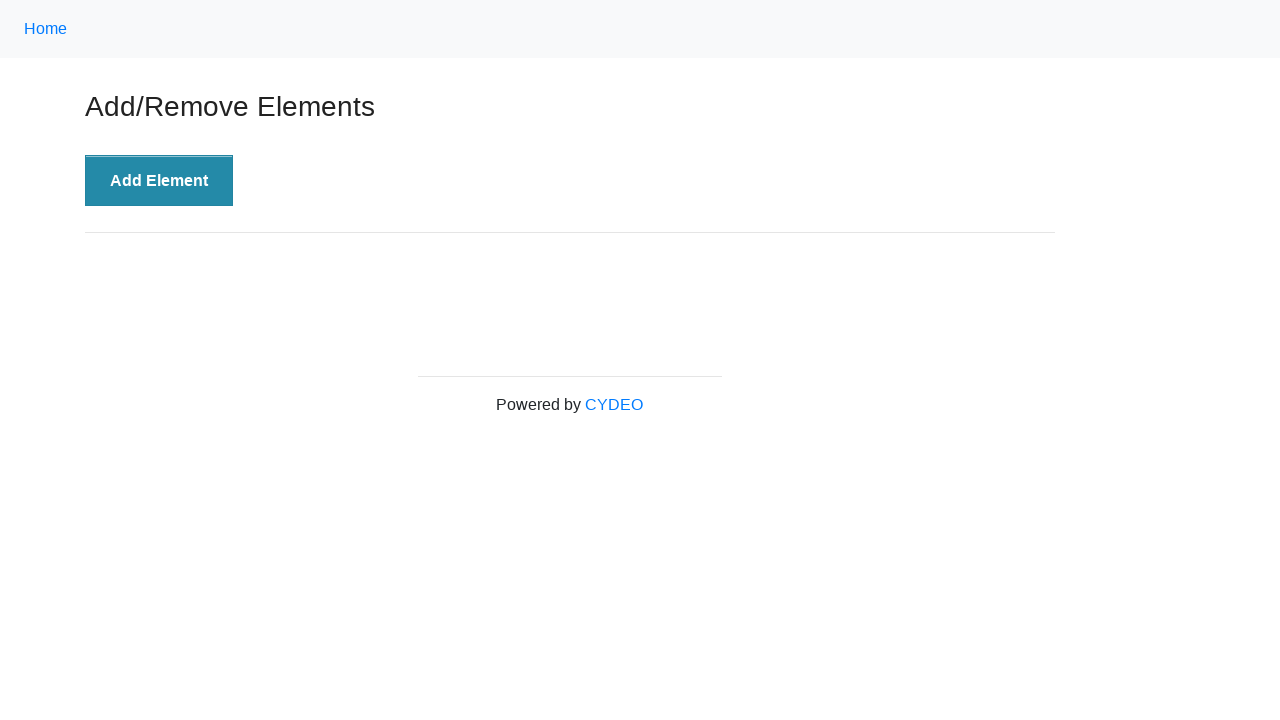

Verified the delete button is no longer visible after removal
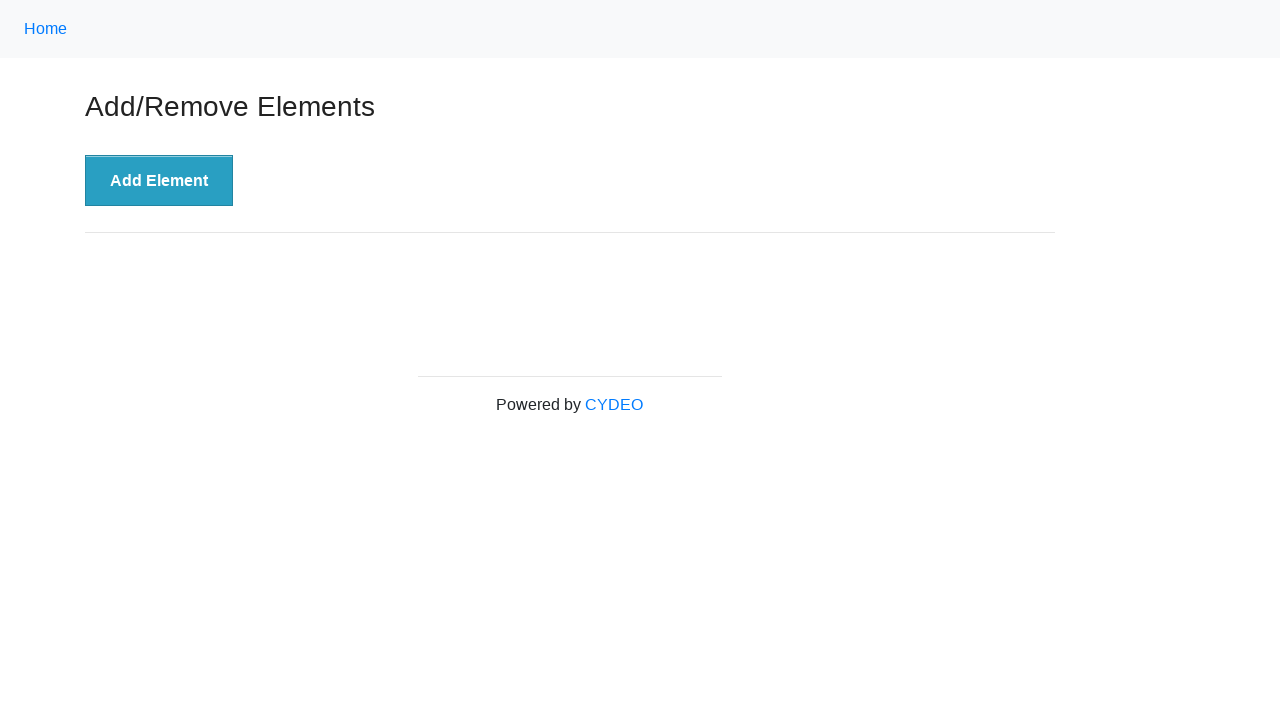

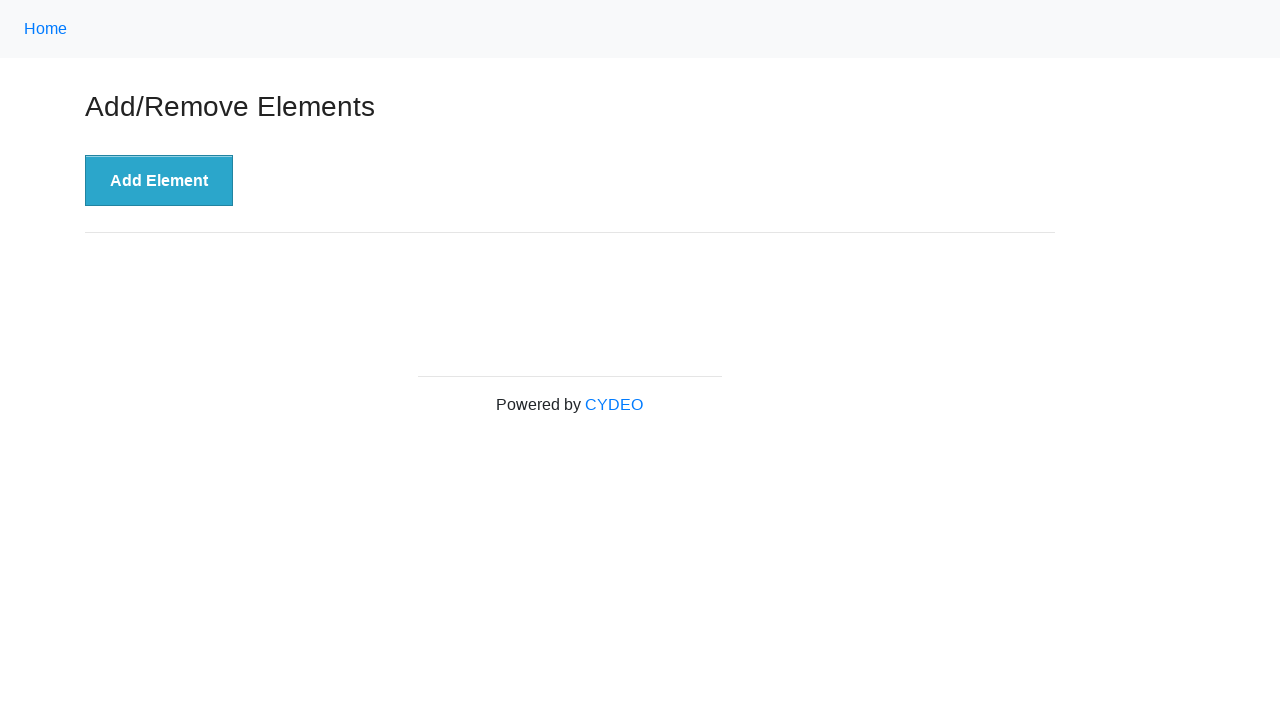